Navigates between two websites (otto.de and wisequarter.com), verifies page titles and URLs contain specific keywords, and tests browser navigation controls (back, refresh, forward)

Starting URL: https://www.otto.de

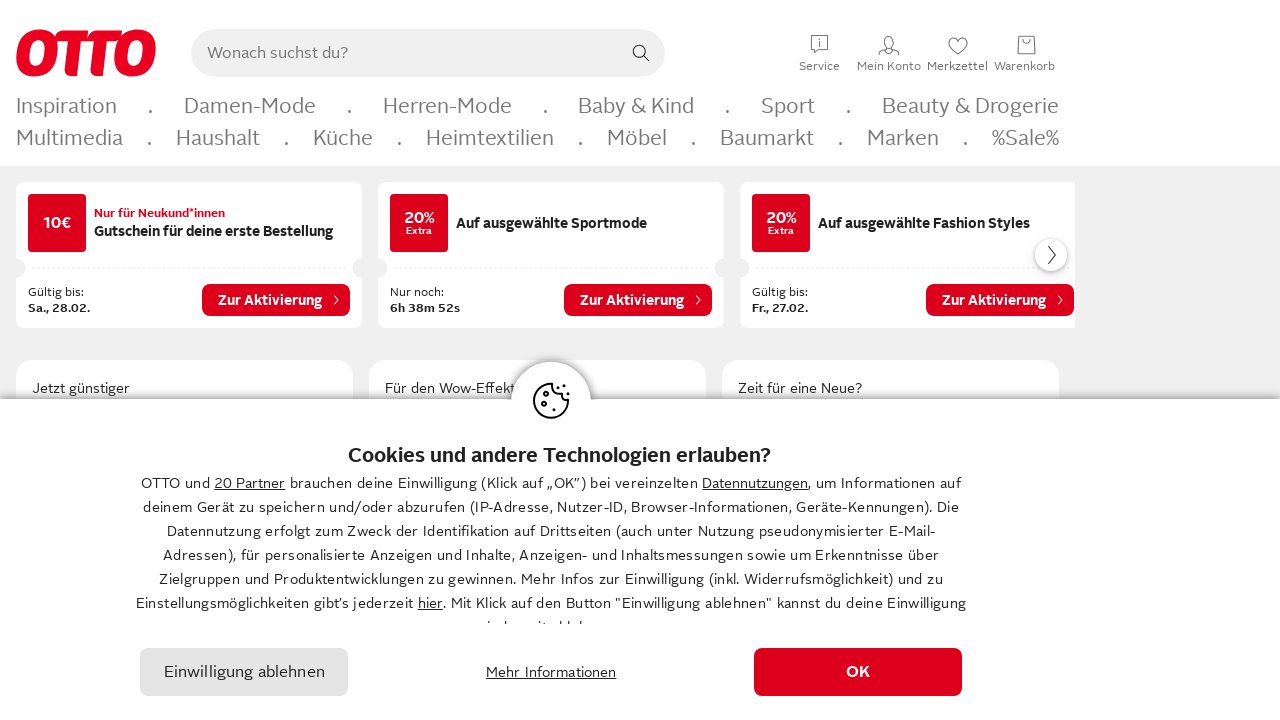

Retrieved Otto.de page title
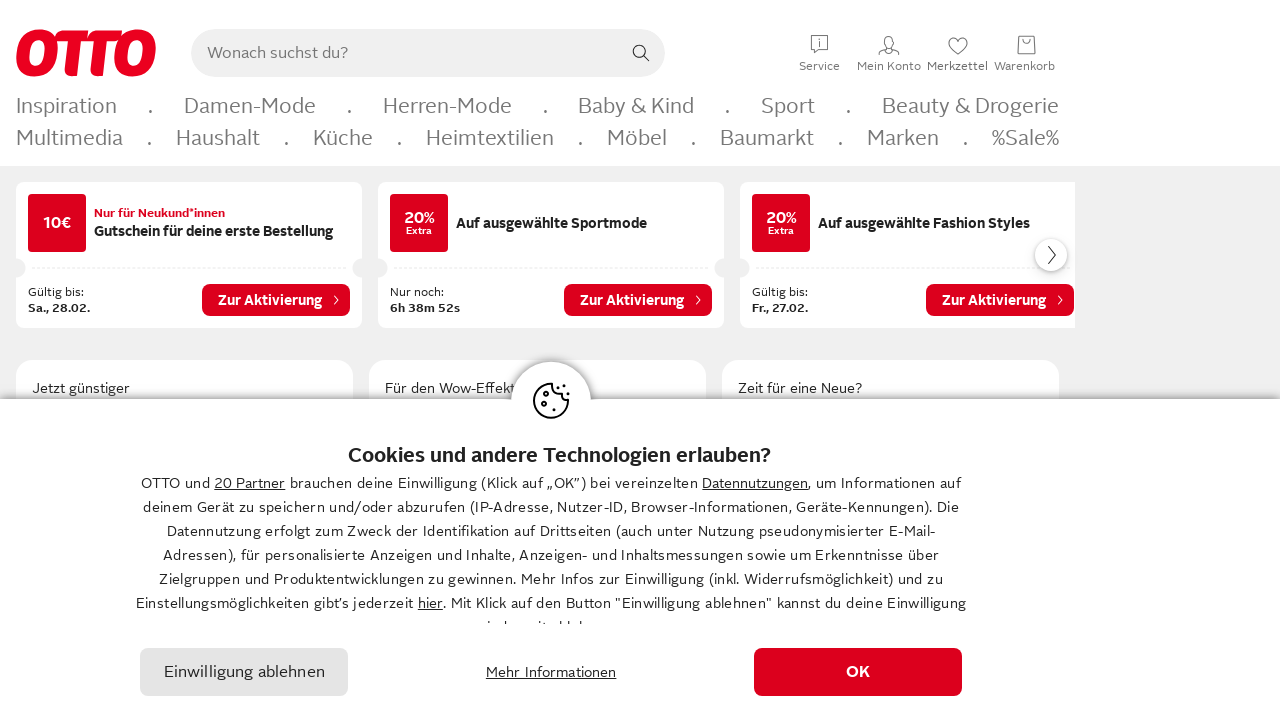

Retrieved Otto.de page URL
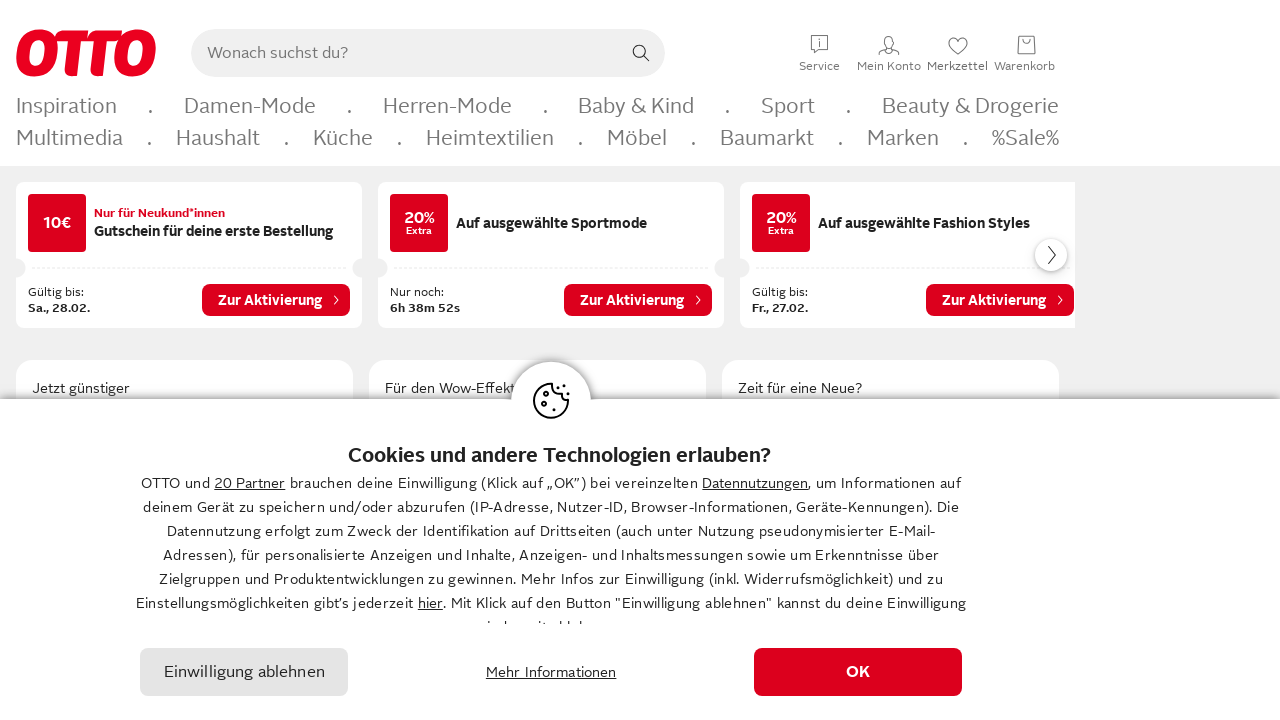

Verified 'OTTO' is in page title - PASSED
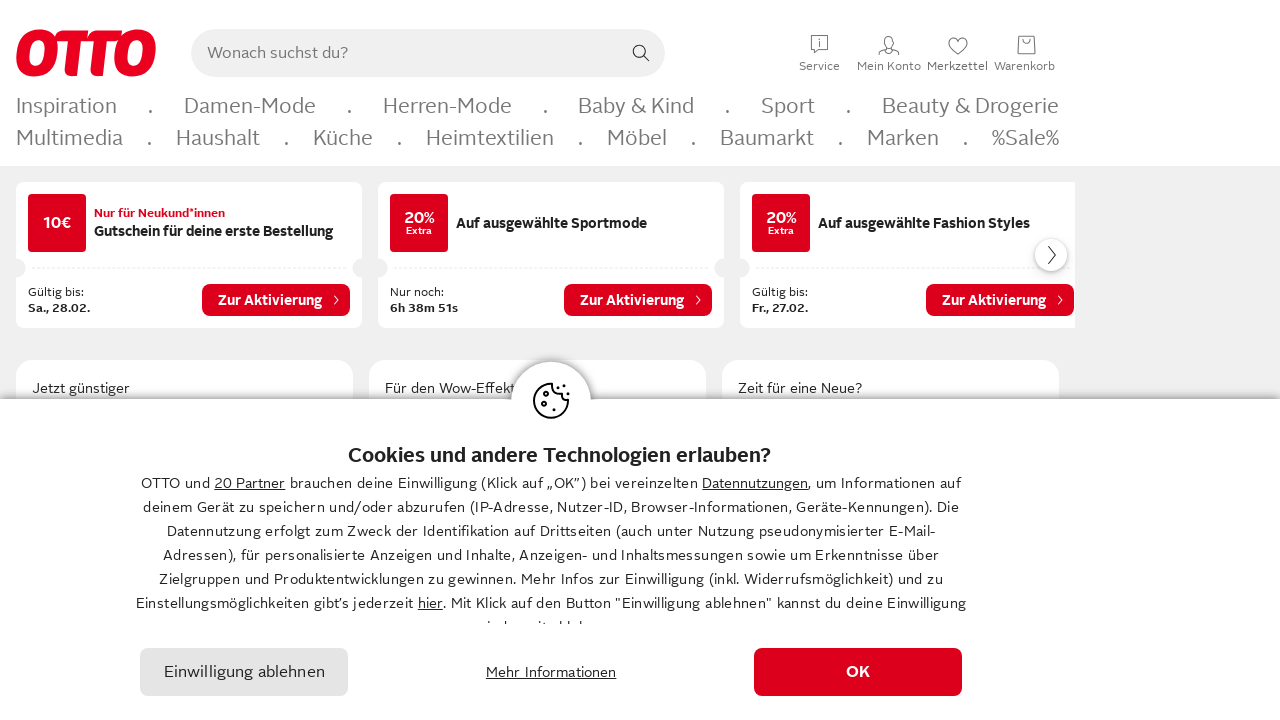

Verified 'OTTO' is in page URL - FAILED
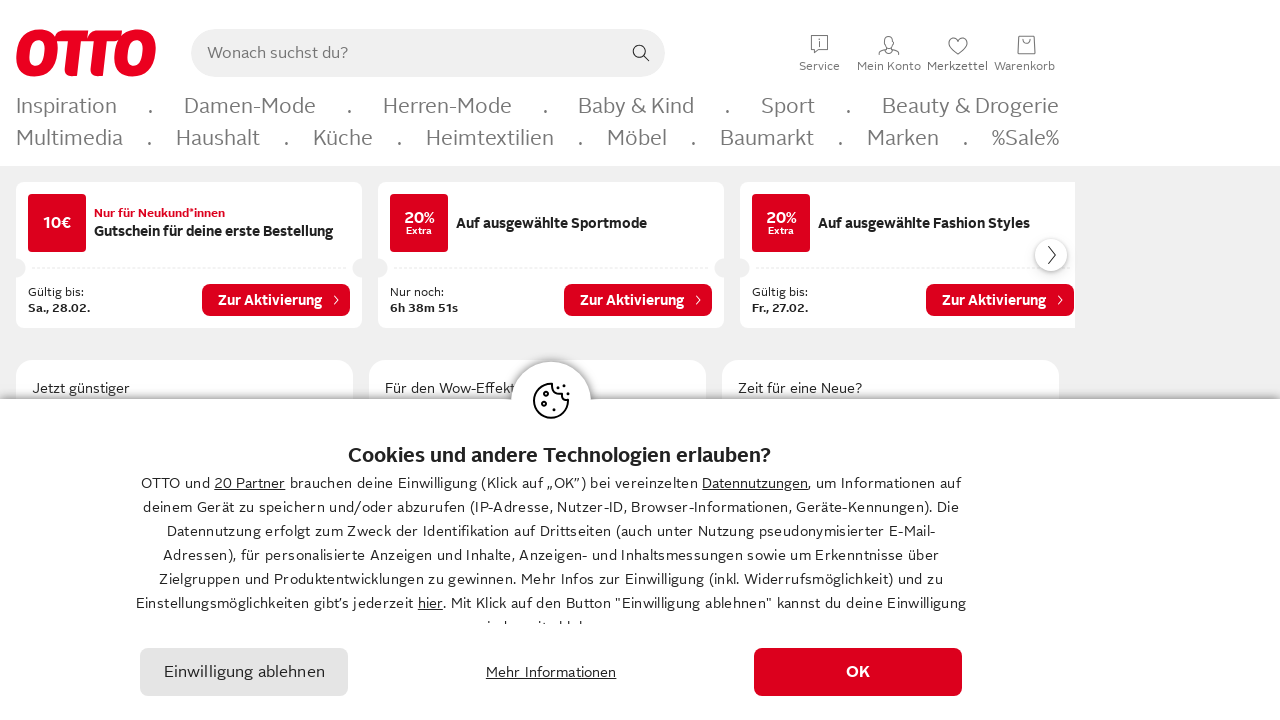

Navigated to https://www.wisequarter.com/
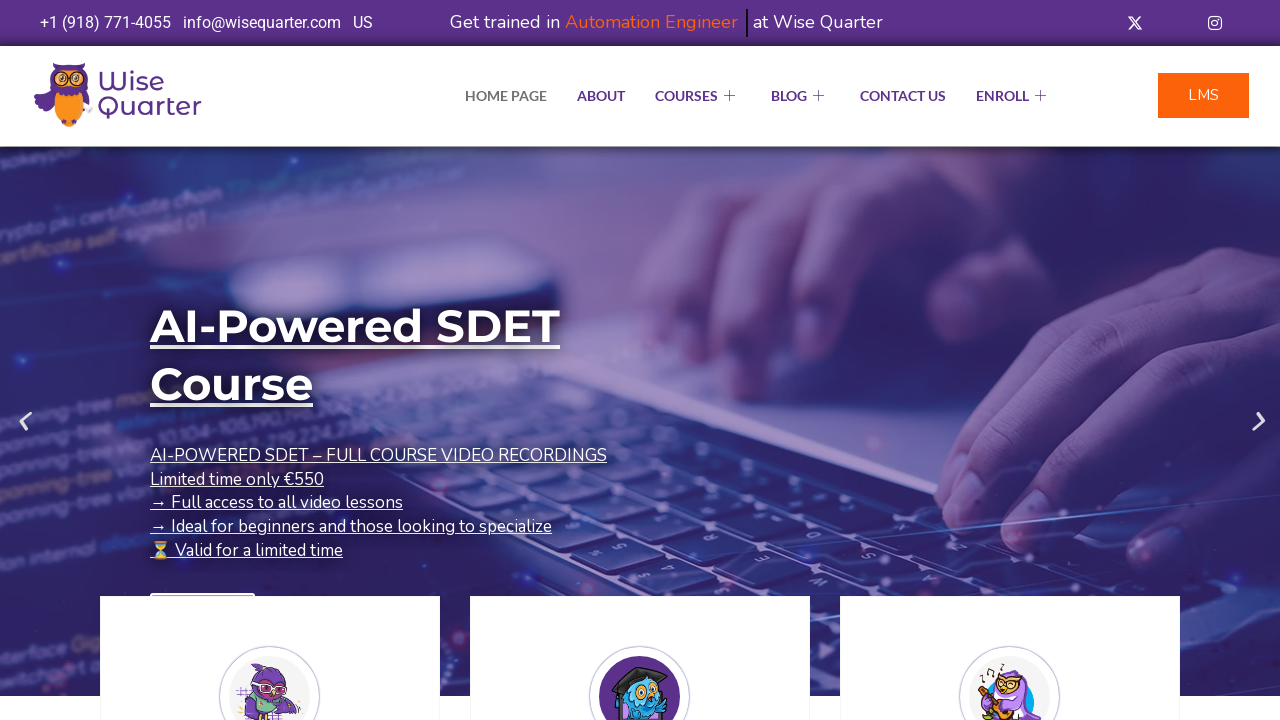

Retrieved WiseQuarter page title
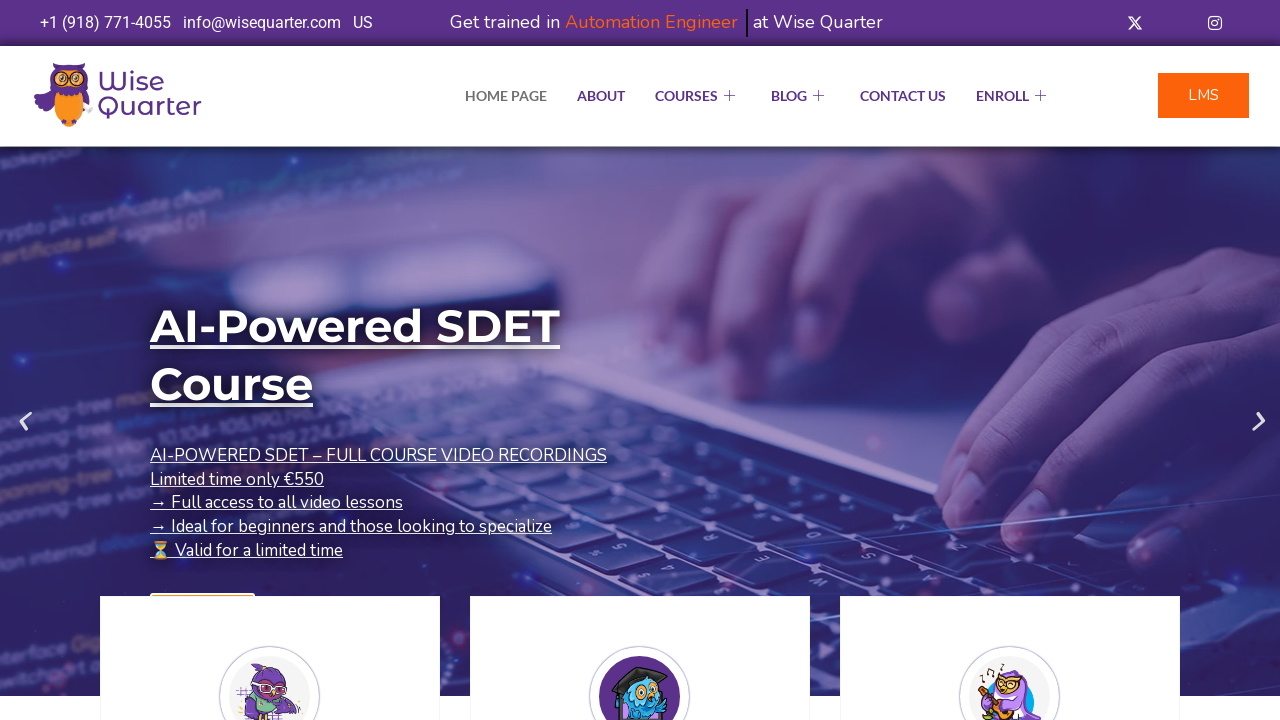

Retrieved WiseQuarter page URL
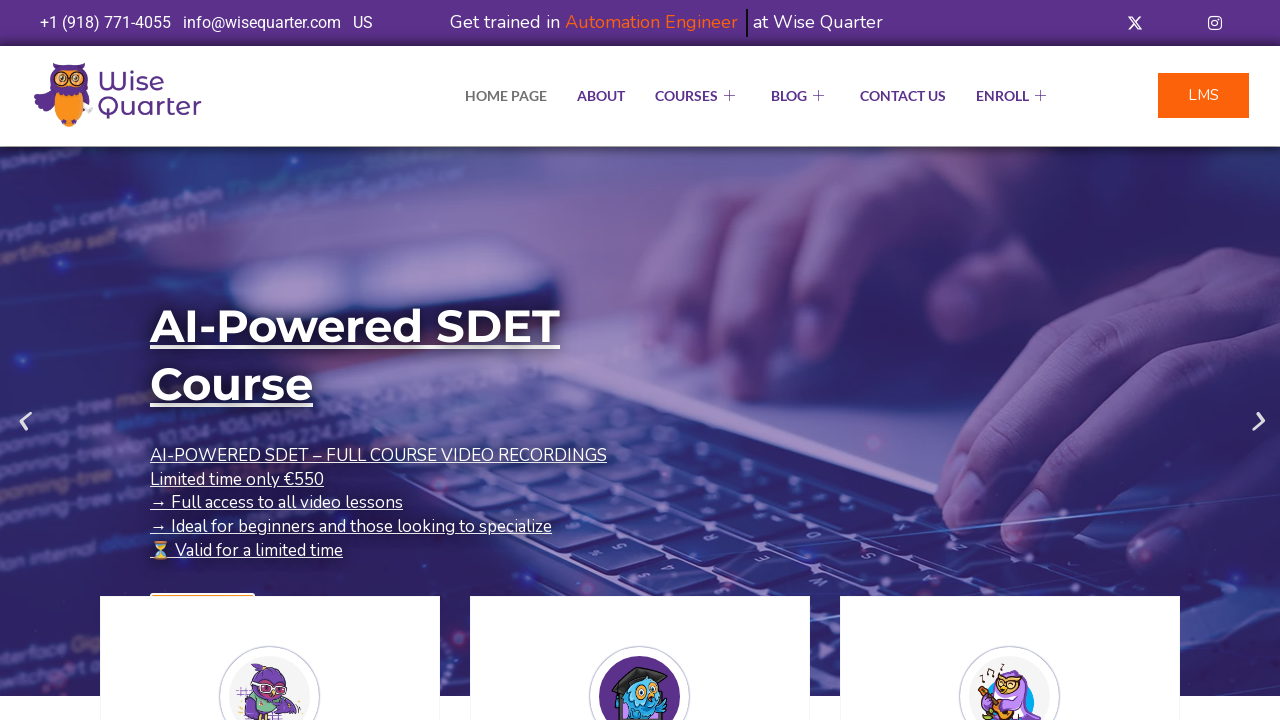

Verified 'Quarter' is in page title - PASSED
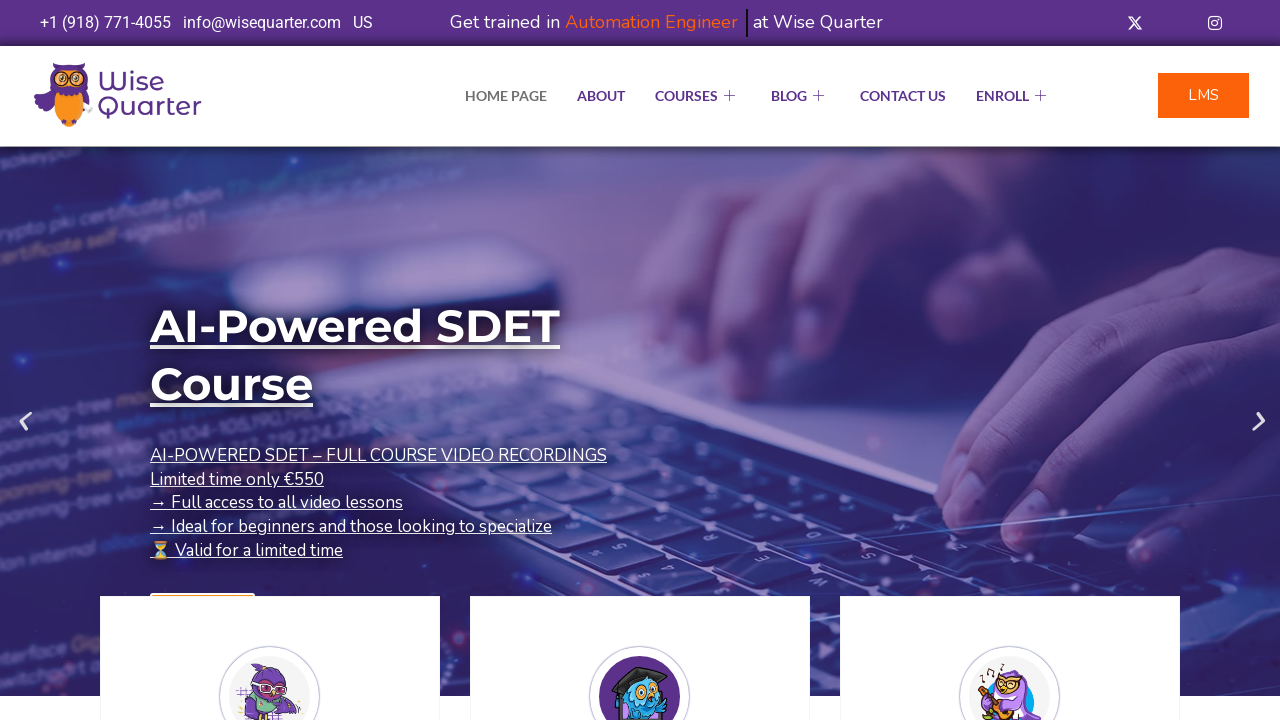

Verified 'Quarter' is in page URL - FAILED
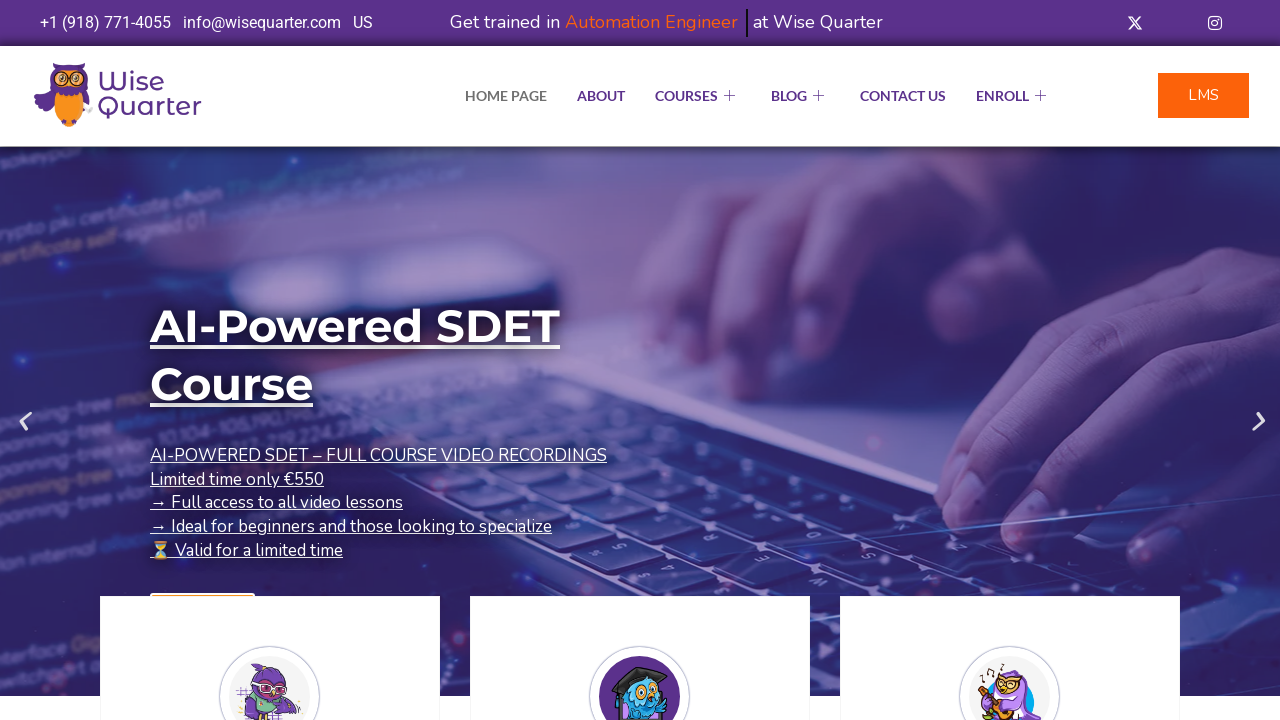

Navigated back to previous page (Otto.de)
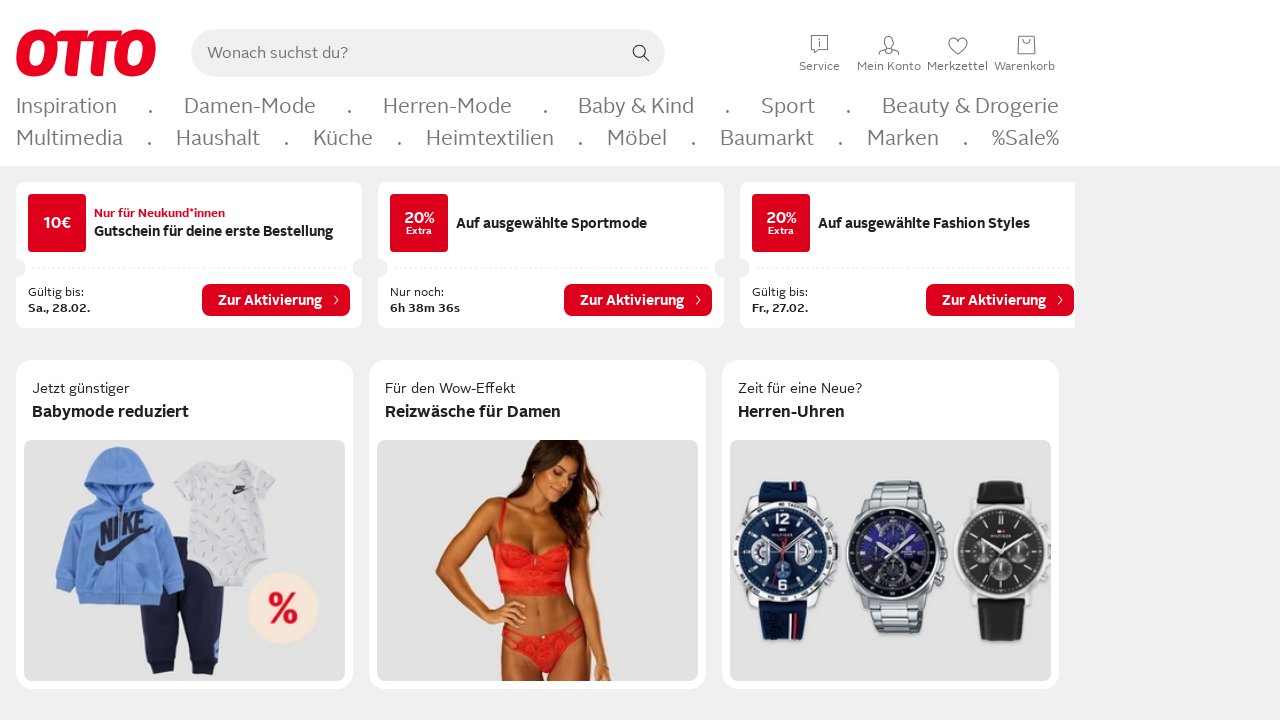

Refreshed the current page
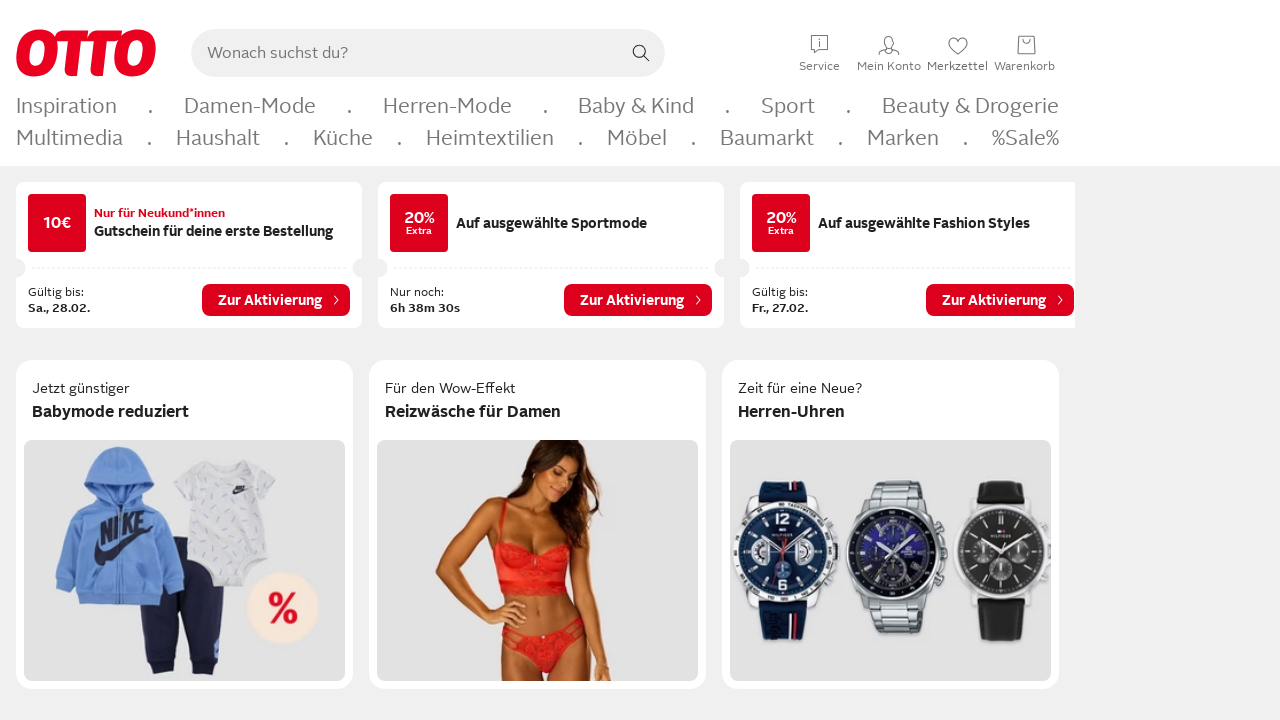

Navigated forward to WiseQuarter page
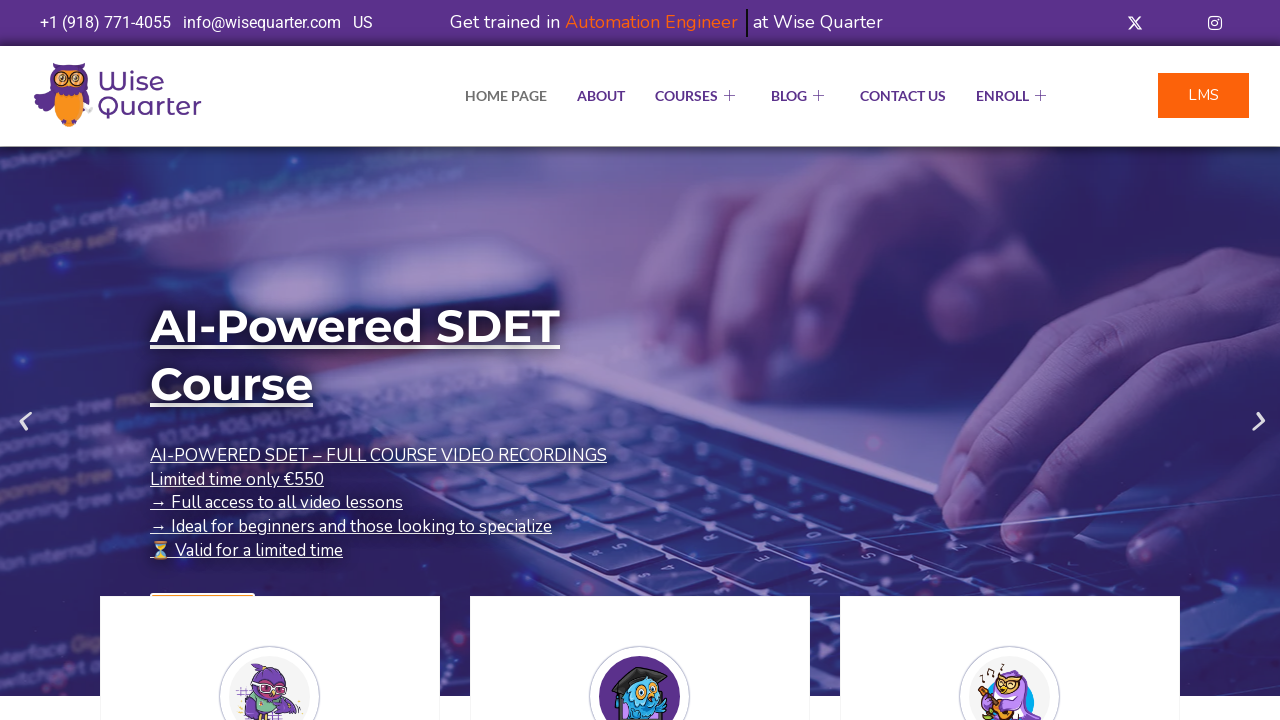

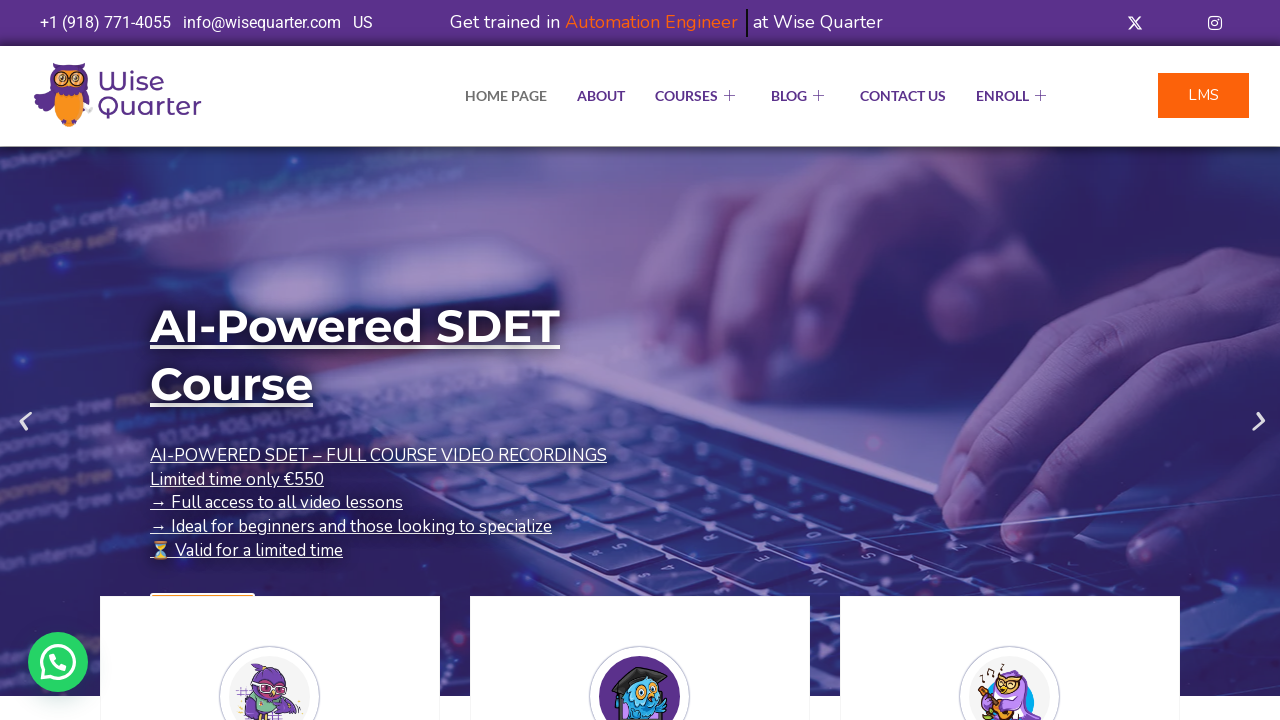